Tests window handling functionality by navigating to a demo page, clicking on a tab element, and clicking a button that opens multiple windows.

Starting URL: https://demo.automationtesting.in/Windows.html

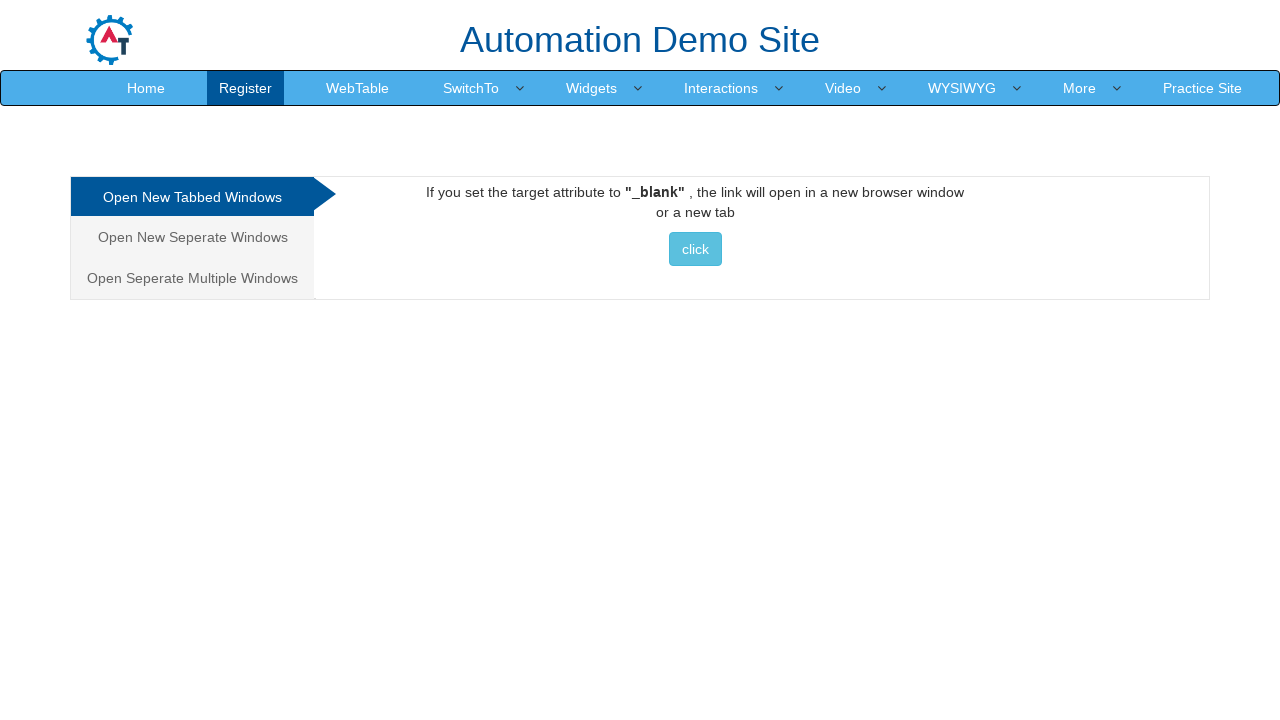

Navigated to Windows demo page
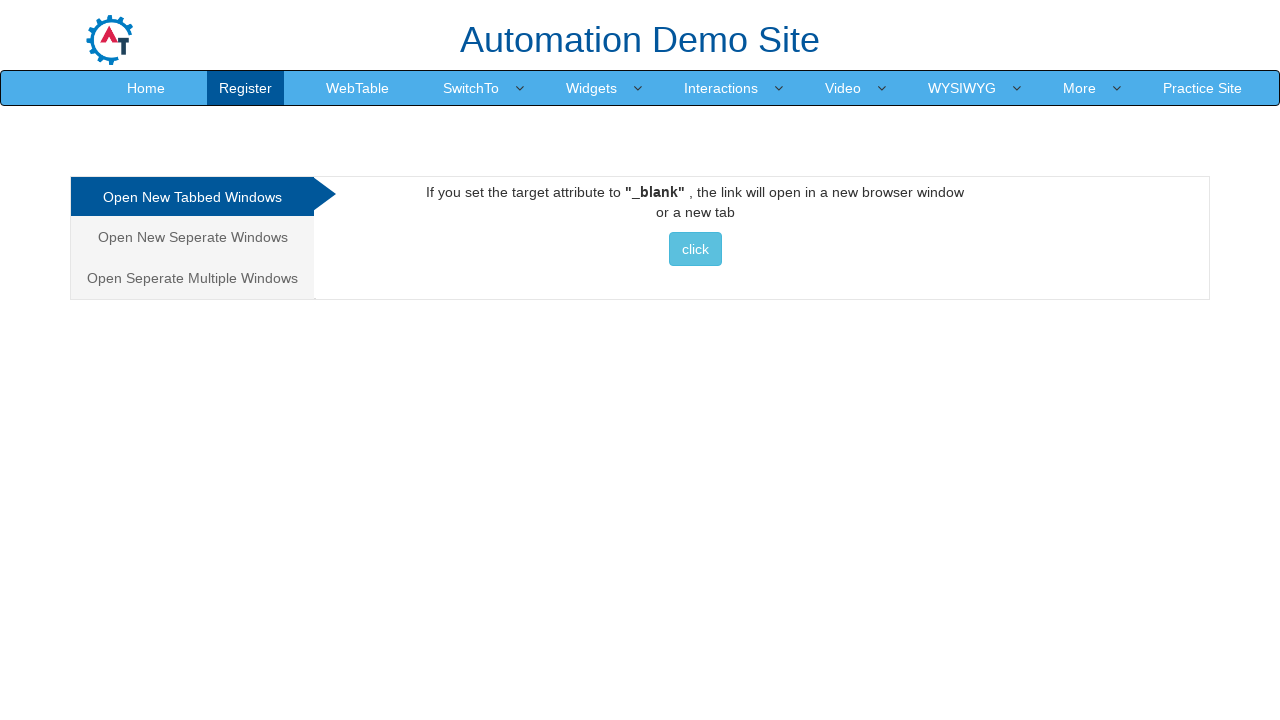

Clicked on the third tab element to navigate to Multiple Windows section at (192, 278) on xpath=//body/div[1]/div/div/div/div[1]/ul/li[3]/a
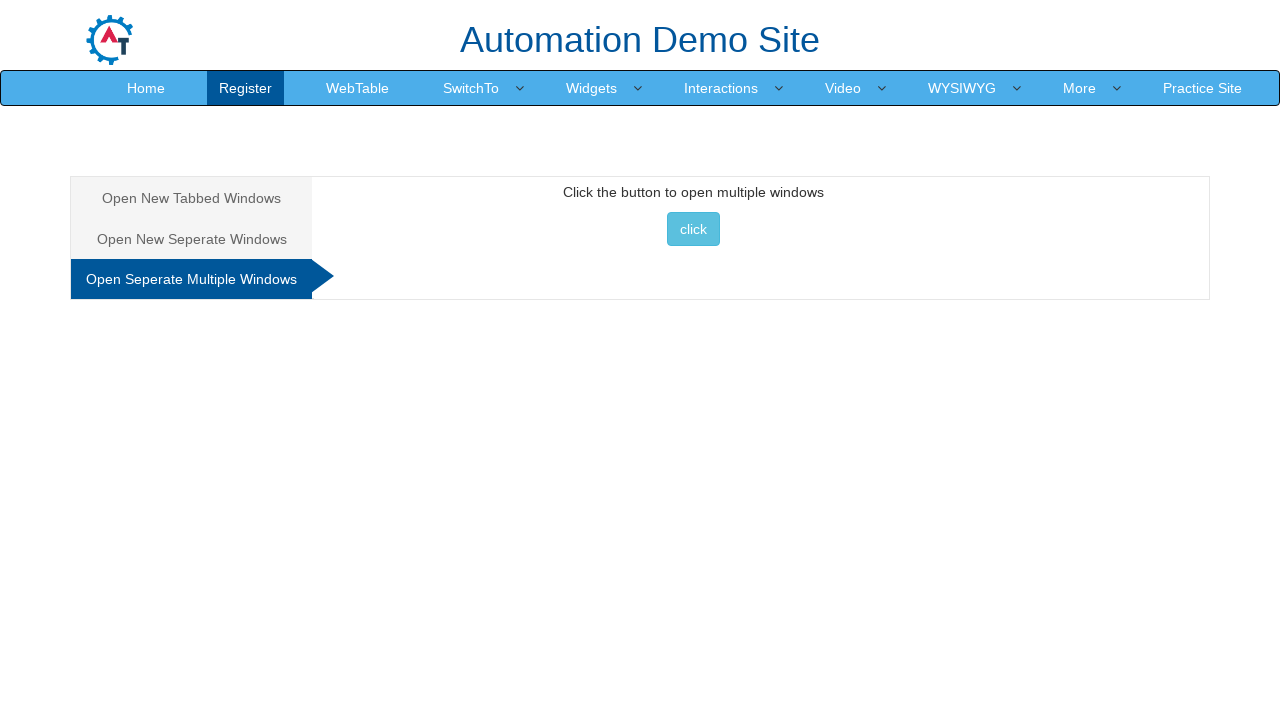

Clicked button to open multiple windows at (693, 229) on #Multiple button
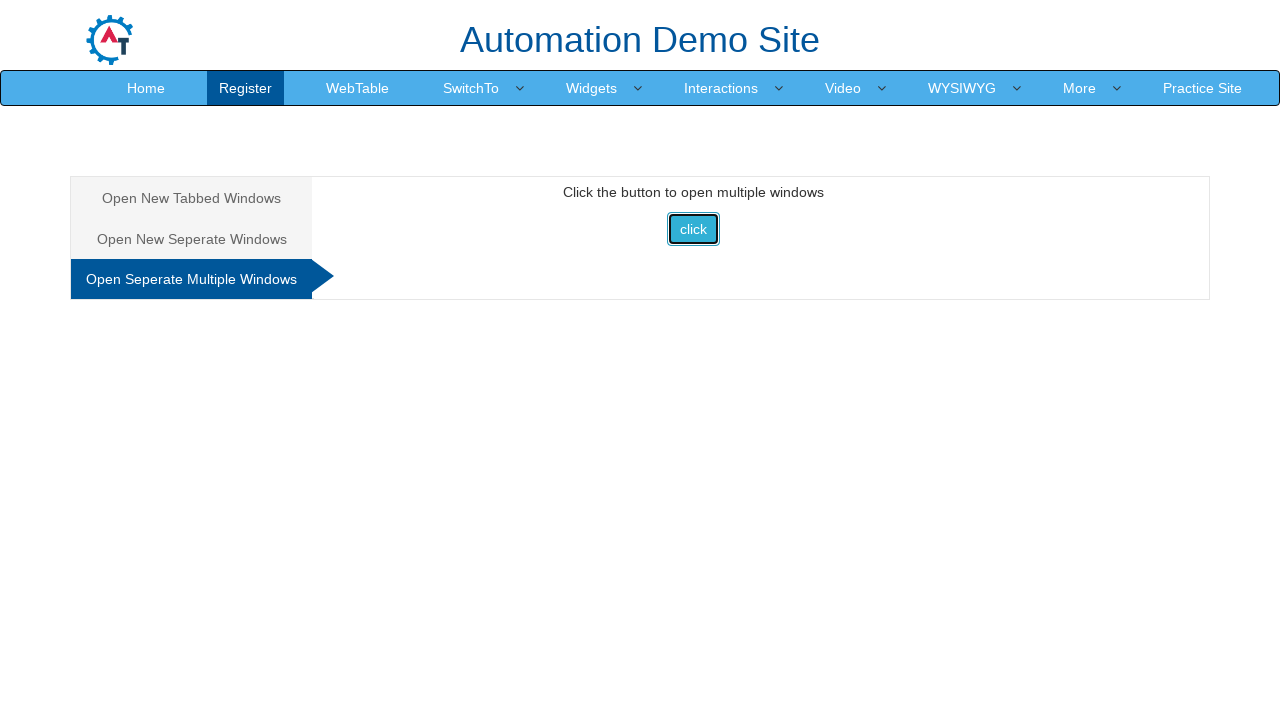

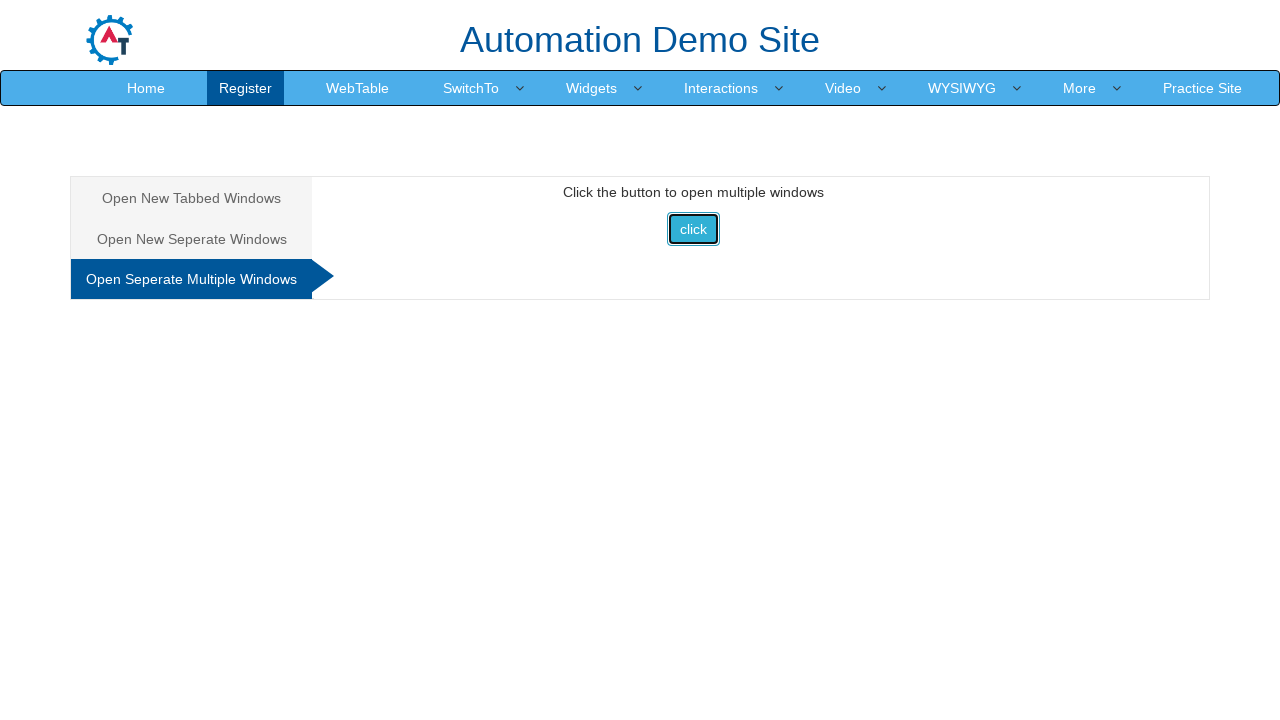